Tests navigation by clicking a dynamically calculated link text (based on mathematical formula), then fills out a multi-field form with personal information and submits it.

Starting URL: http://suninjuly.github.io/find_link_text

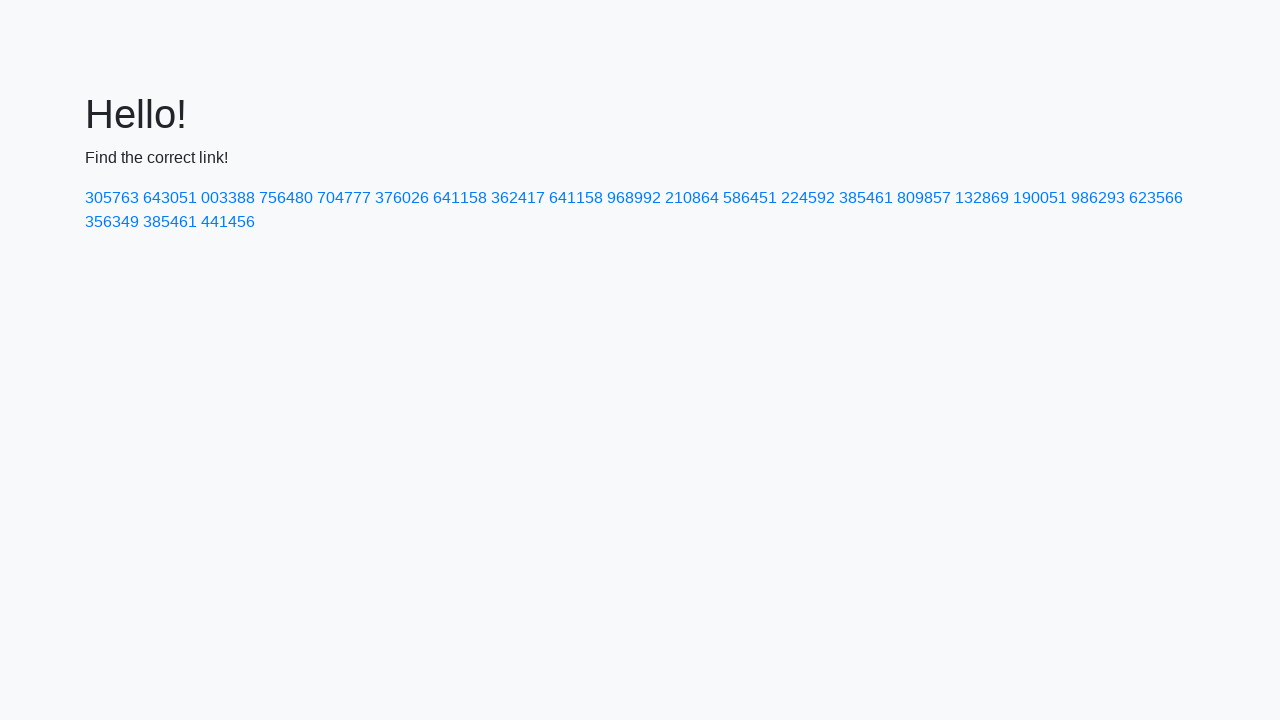

Clicked link with dynamically calculated text: 224592 at (808, 198) on text=224592
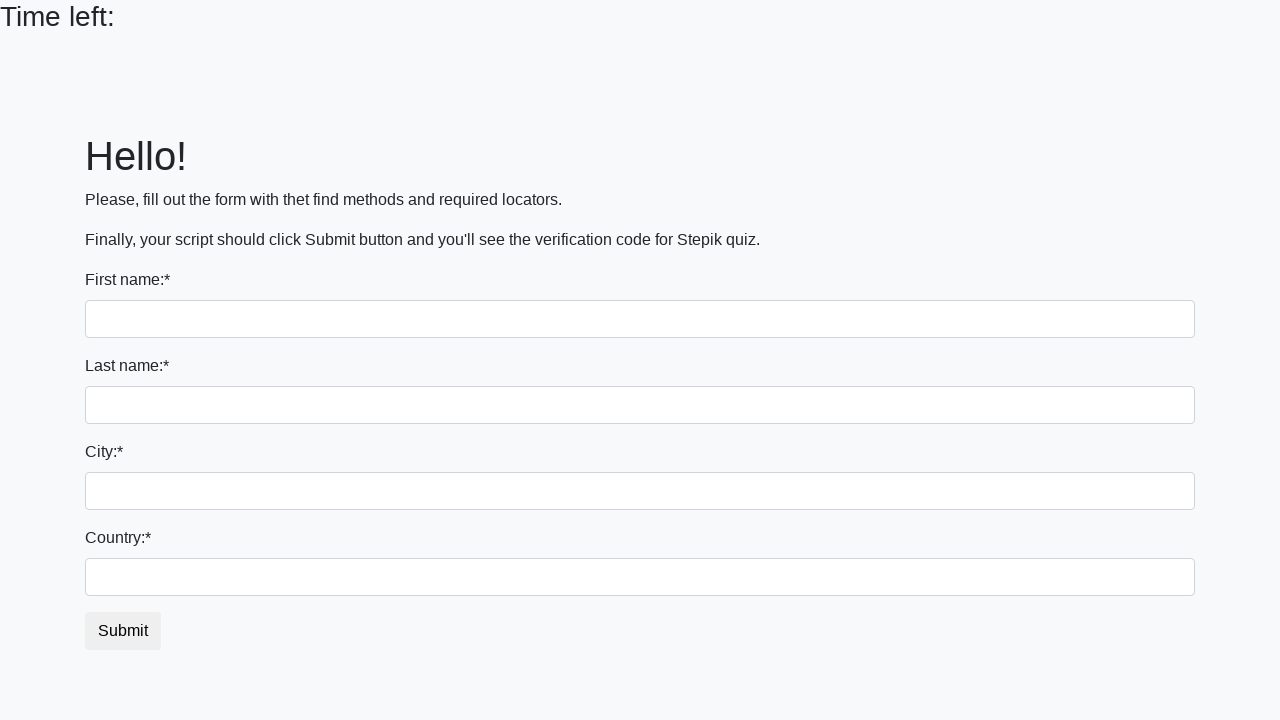

Filled first name field with 'Ivan' on input
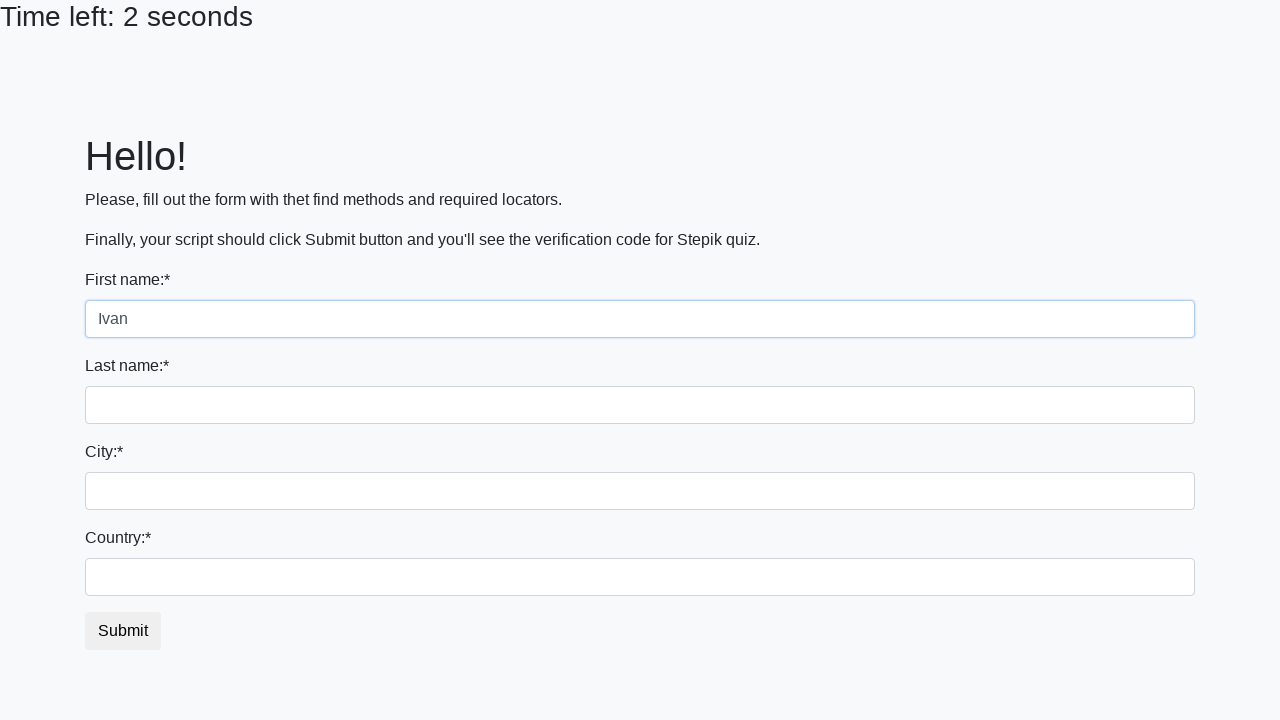

Filled last name field with 'Petrov' on input[name='last_name']
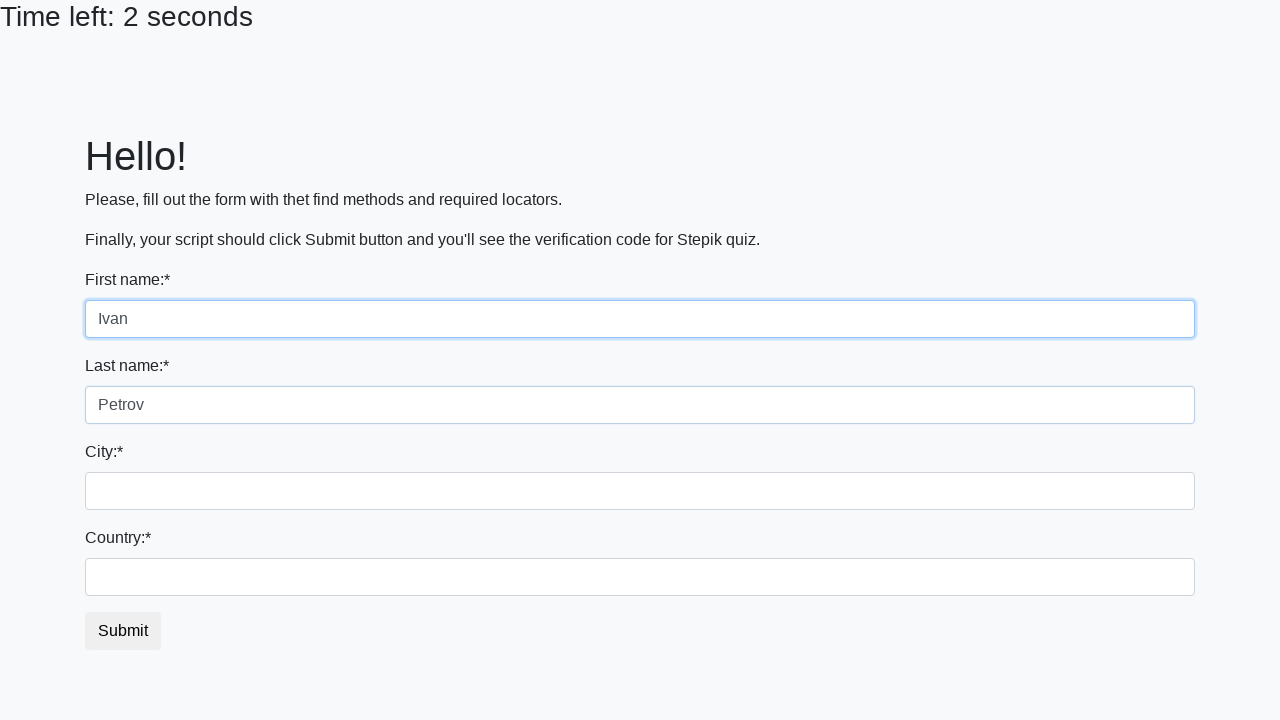

Filled city field with 'Smolensk' on .form-control.city
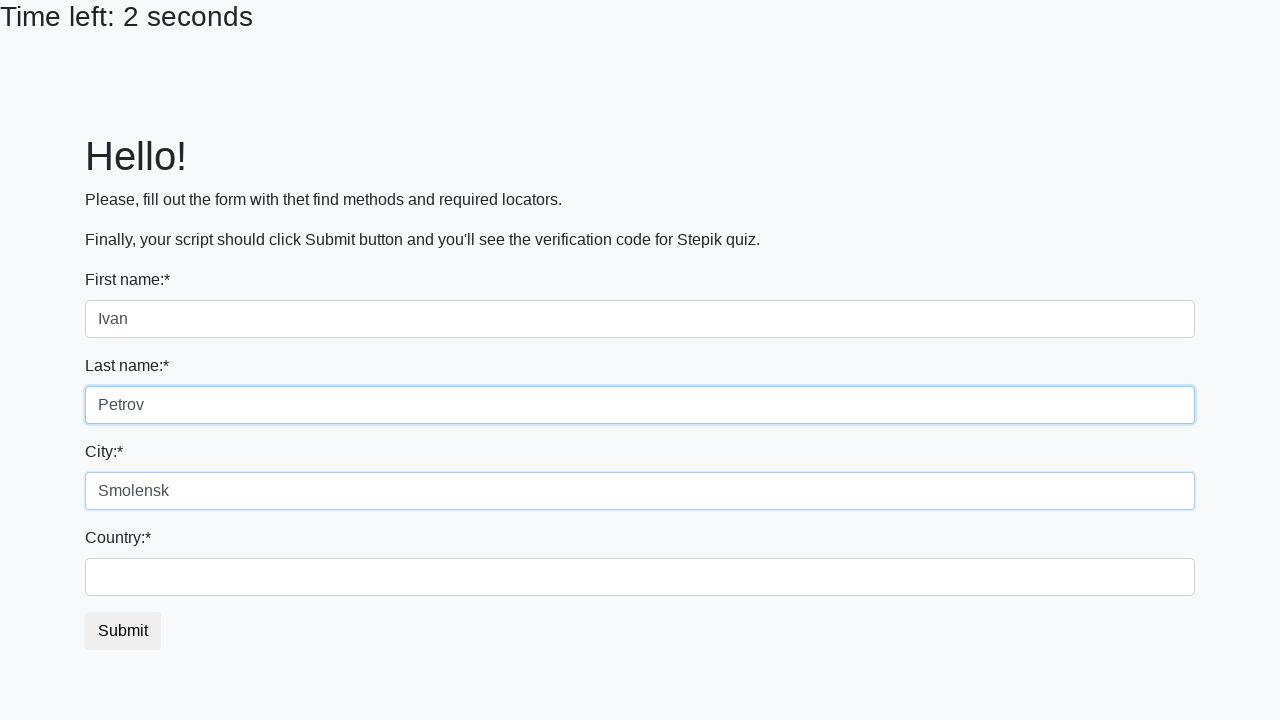

Filled country field with 'Russia' on #country
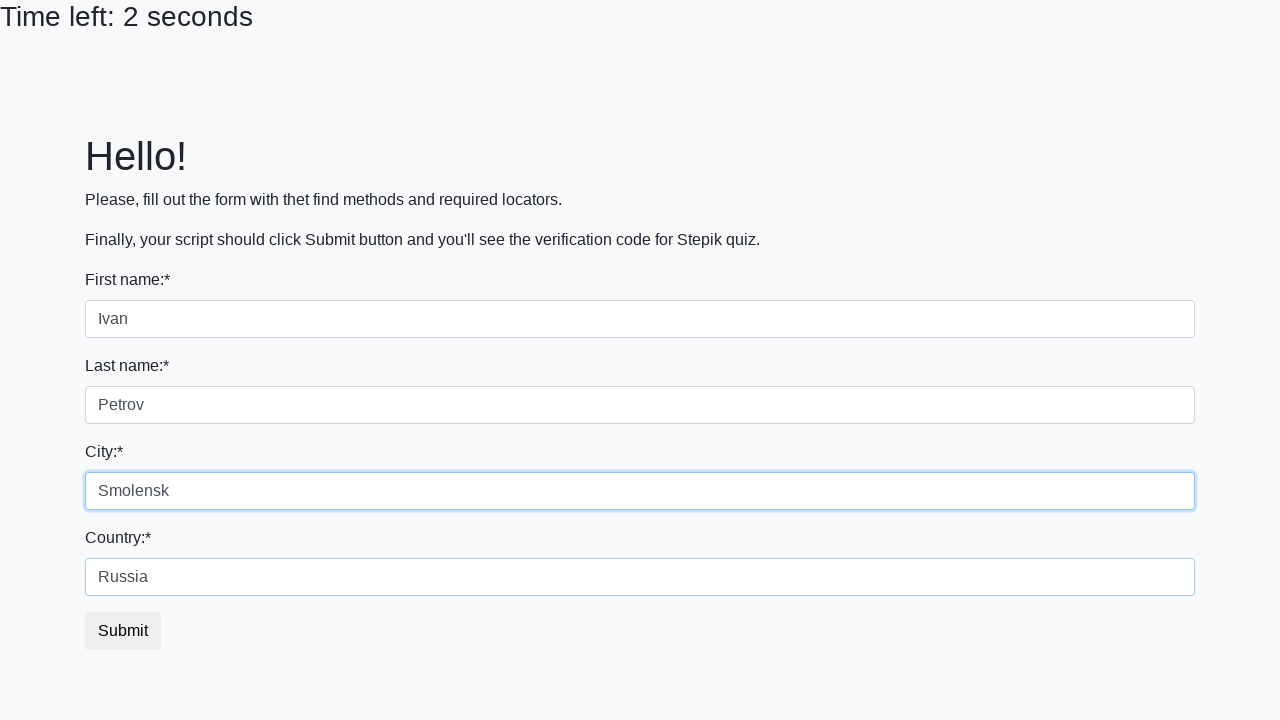

Clicked submit button to complete form submission at (123, 631) on button.btn
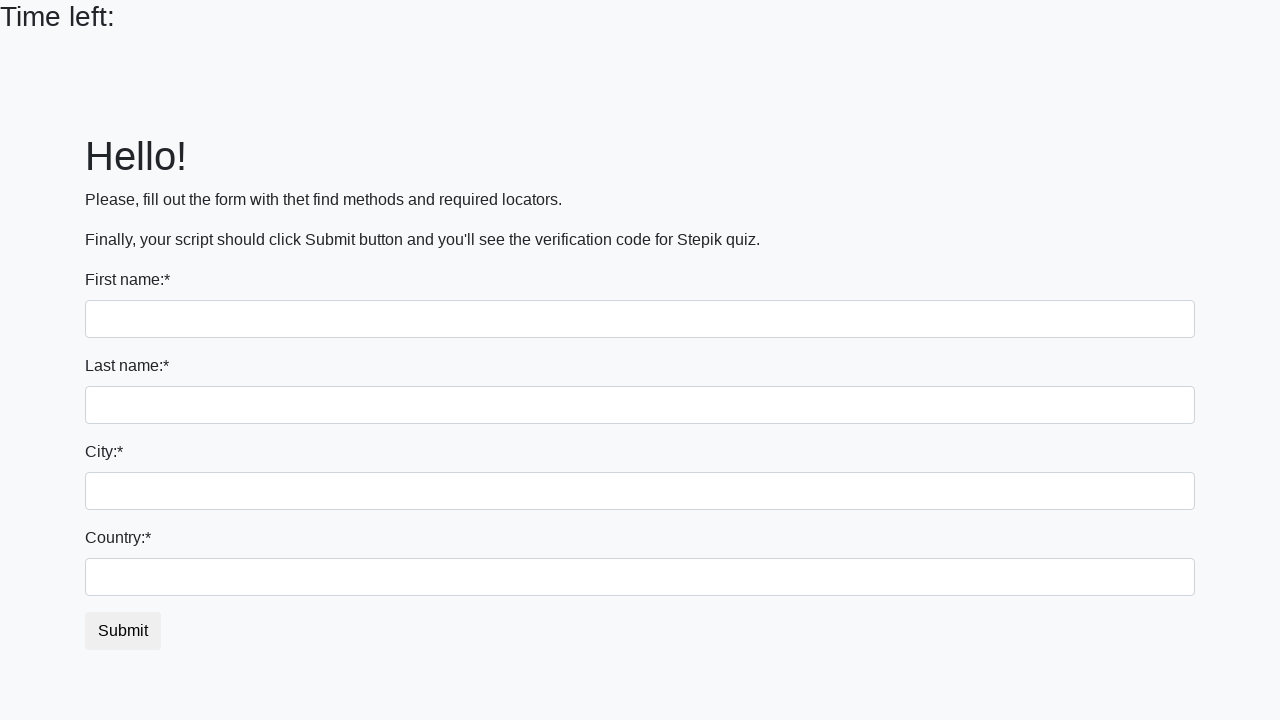

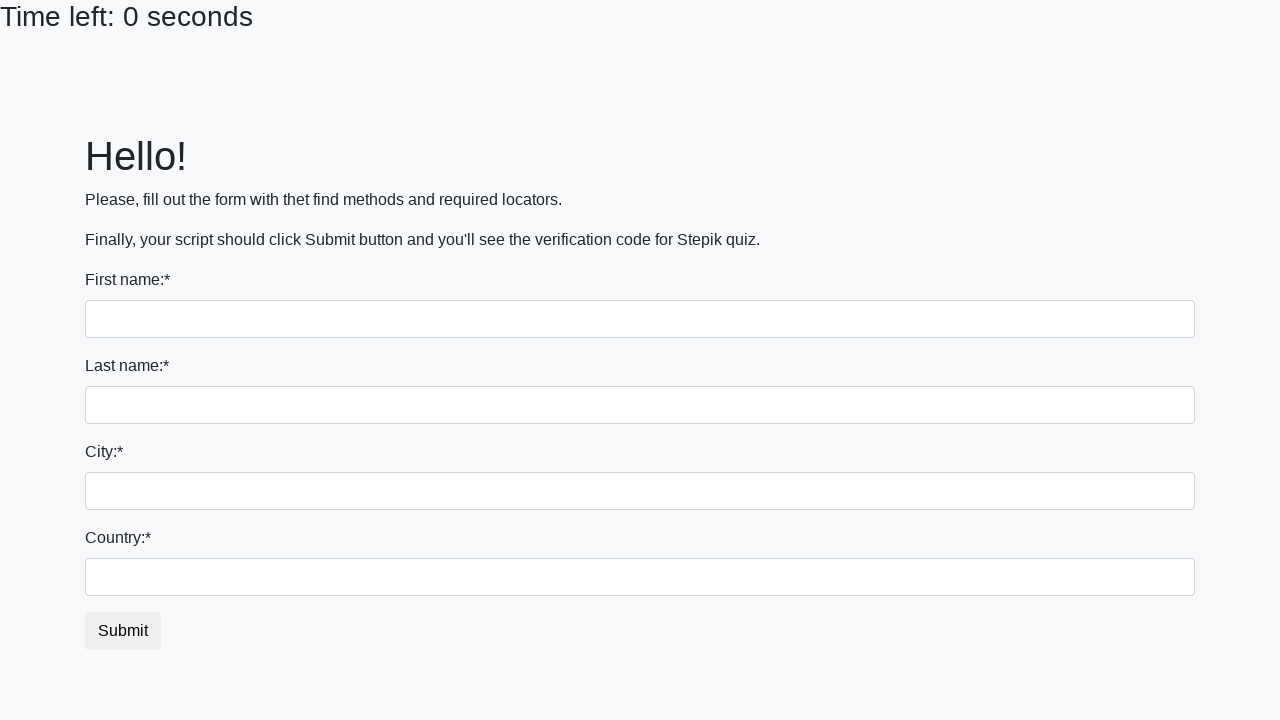